Navigates to the Playwright documentation homepage - the test has placeholder comments for clicking a "Get Started" link but no actual implementation

Starting URL: https://playwright.dev/

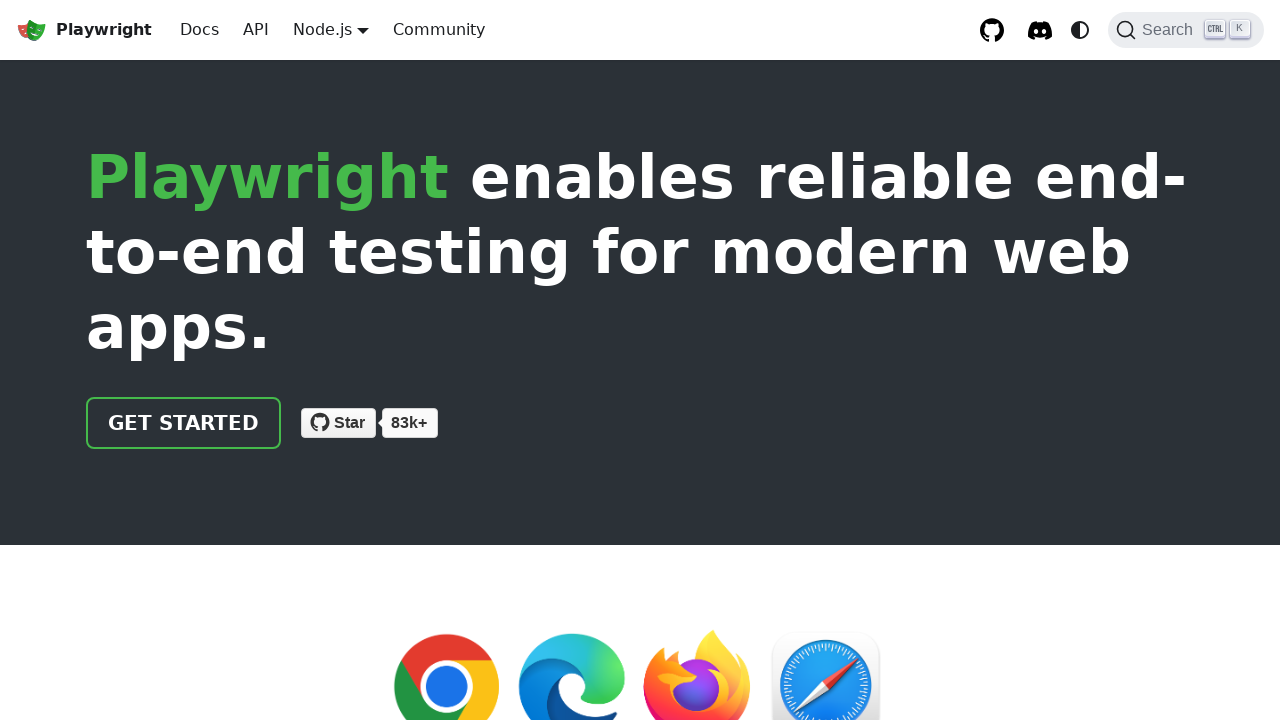

Navigated to Playwright documentation homepage
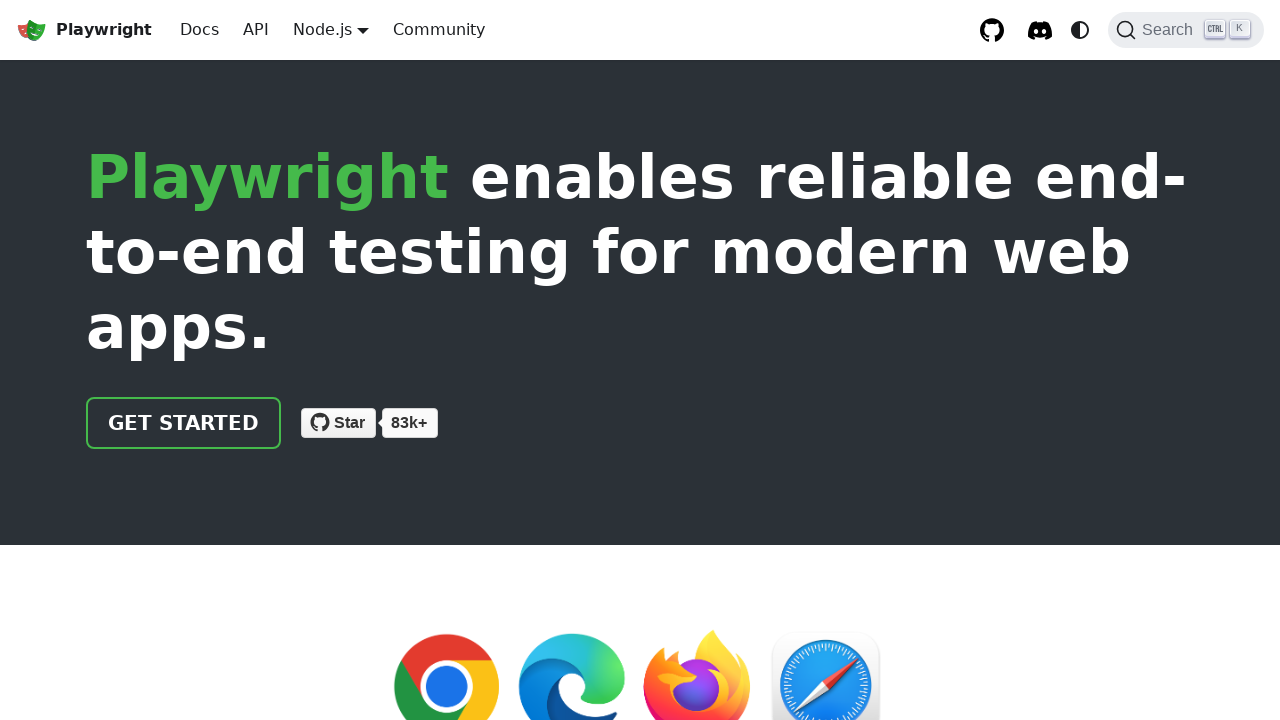

Clicked 'Get Started' link at (184, 423) on a:has-text('Get Started')
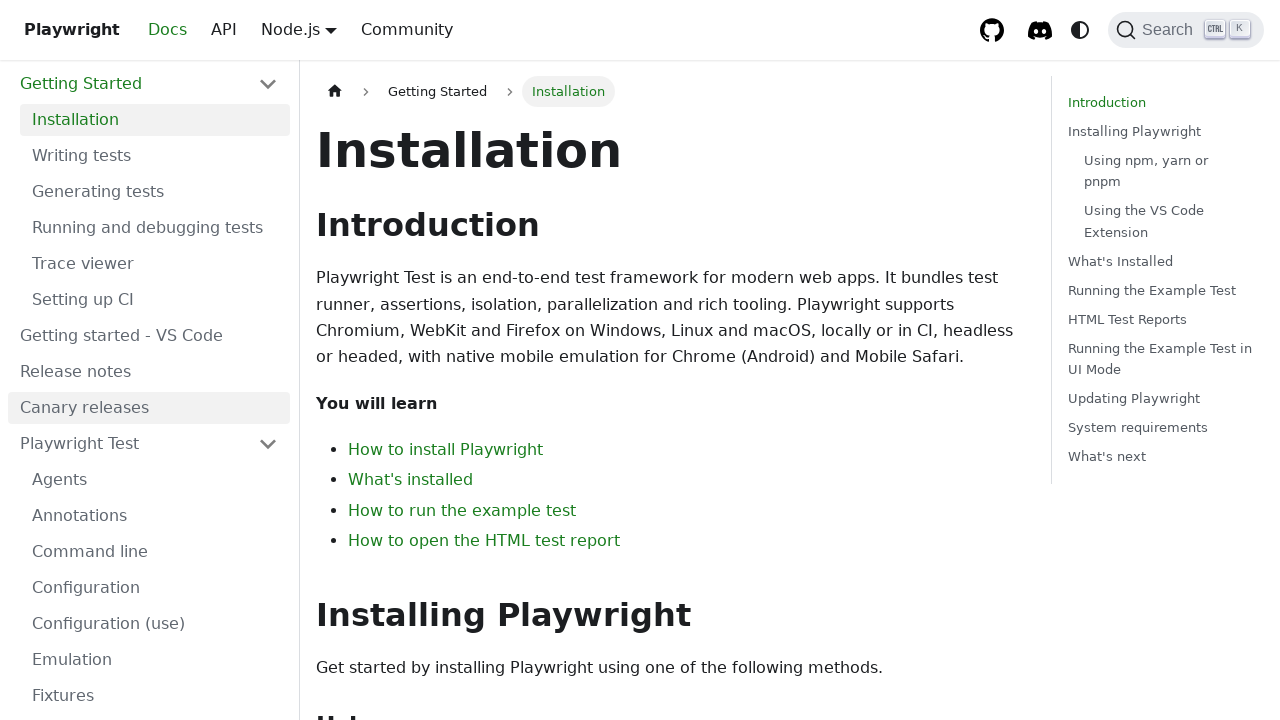

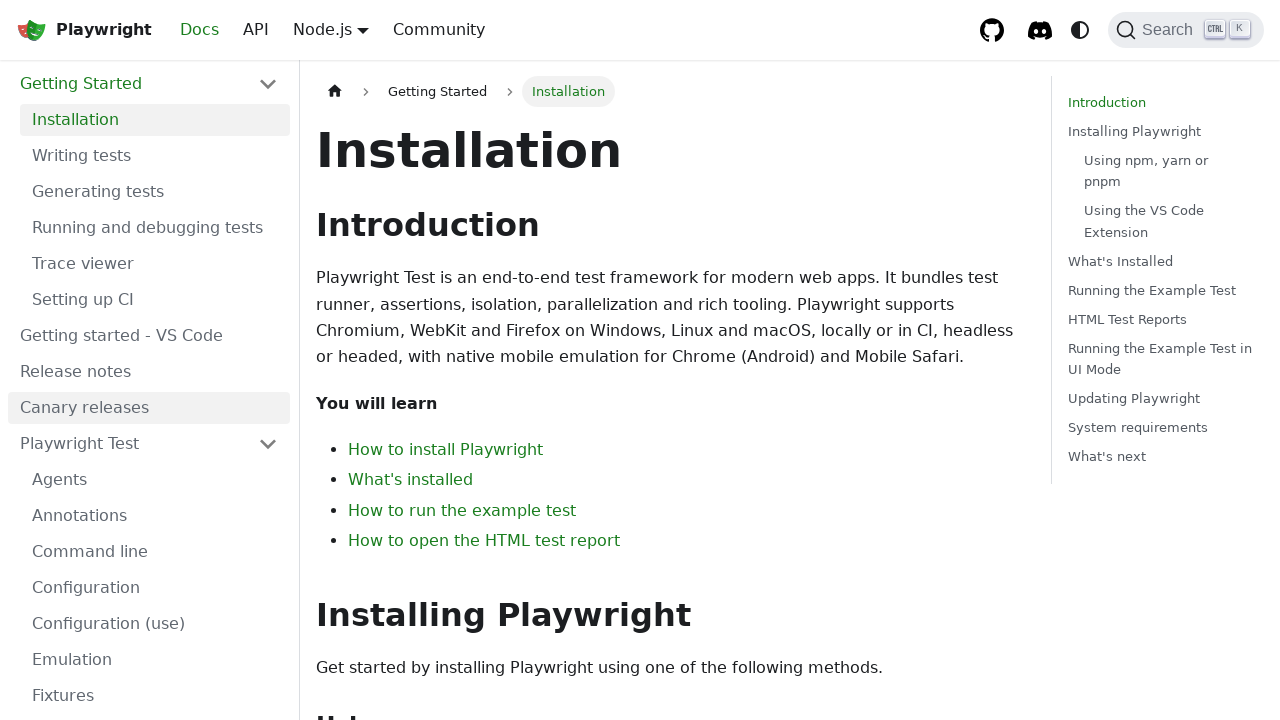